Tests handling of browser popup windows by opening a new window, interacting with it, then returning to the main window

Starting URL: https://skpatro.github.io/demo/links/

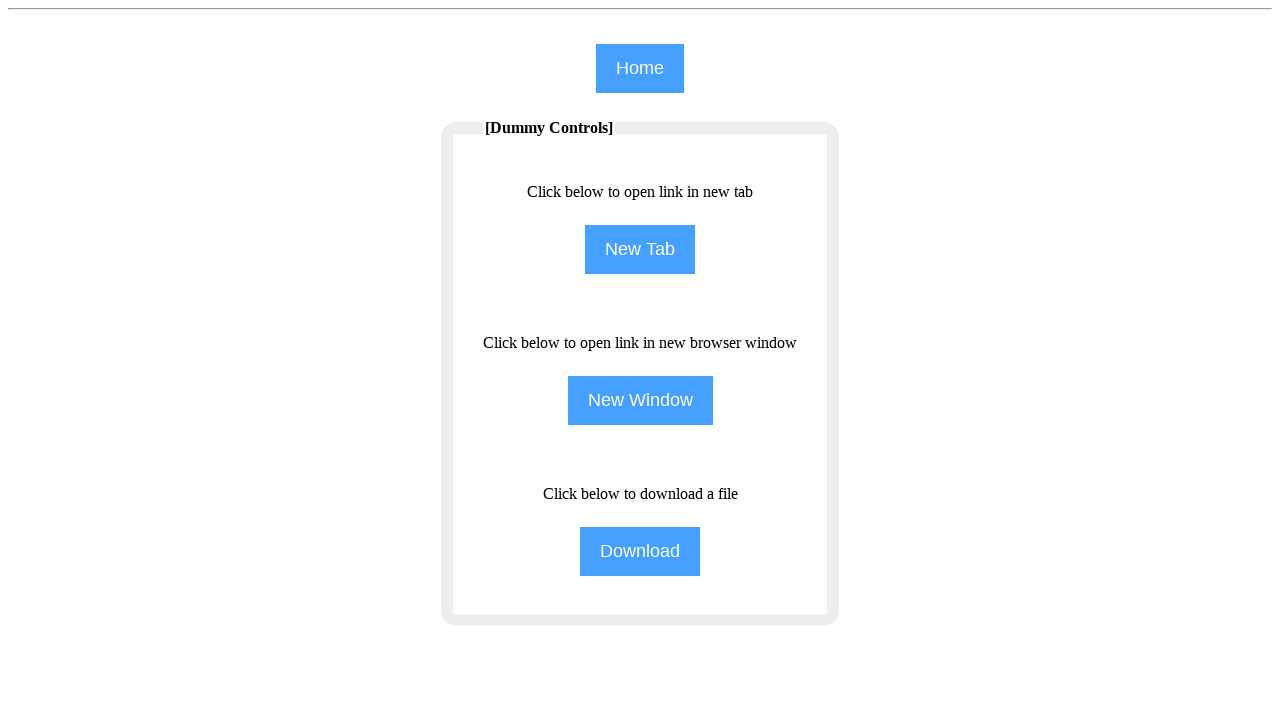

Clicked NewWindow button to open popup at (640, 400) on input[name='NewWindow']
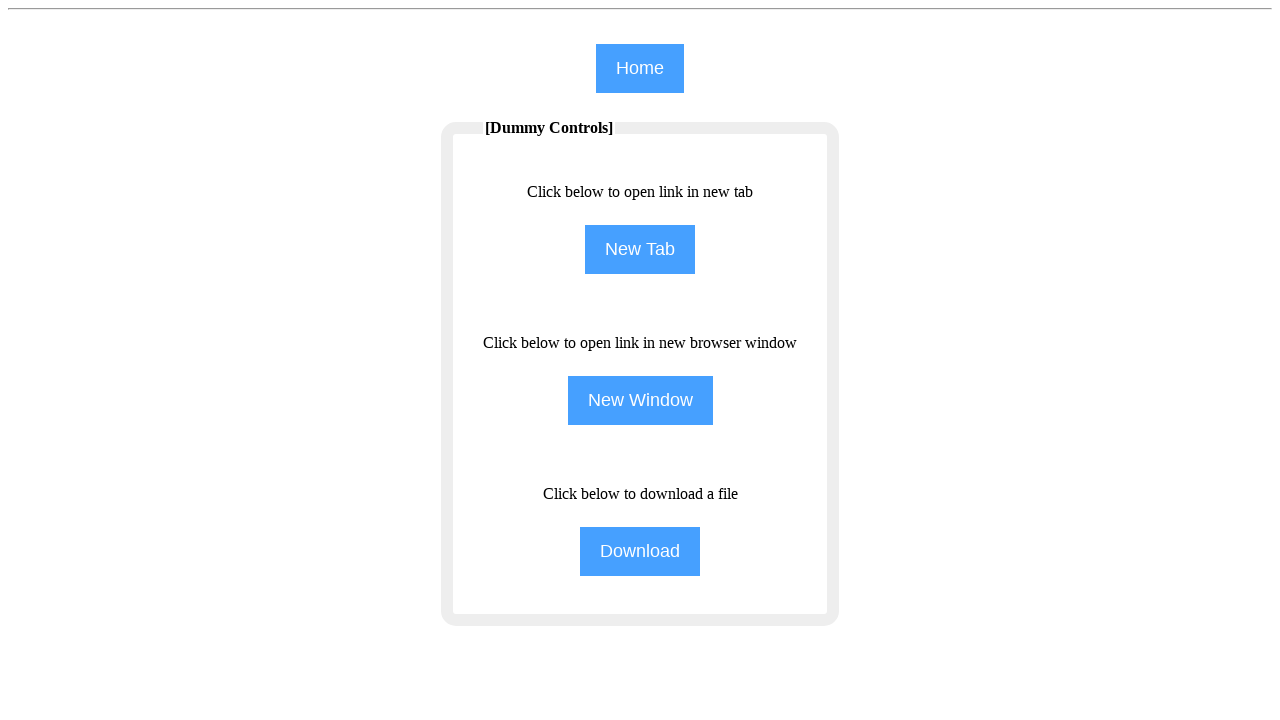

Popup window opened and captured
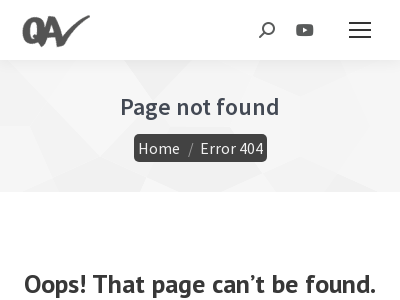

Filled search field in popup with 'master' on input#the7-search
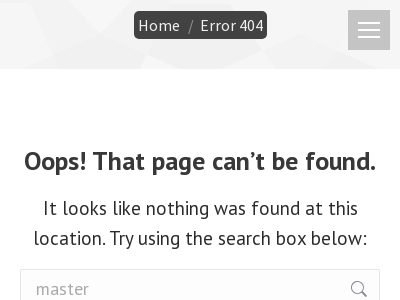

Closed popup window
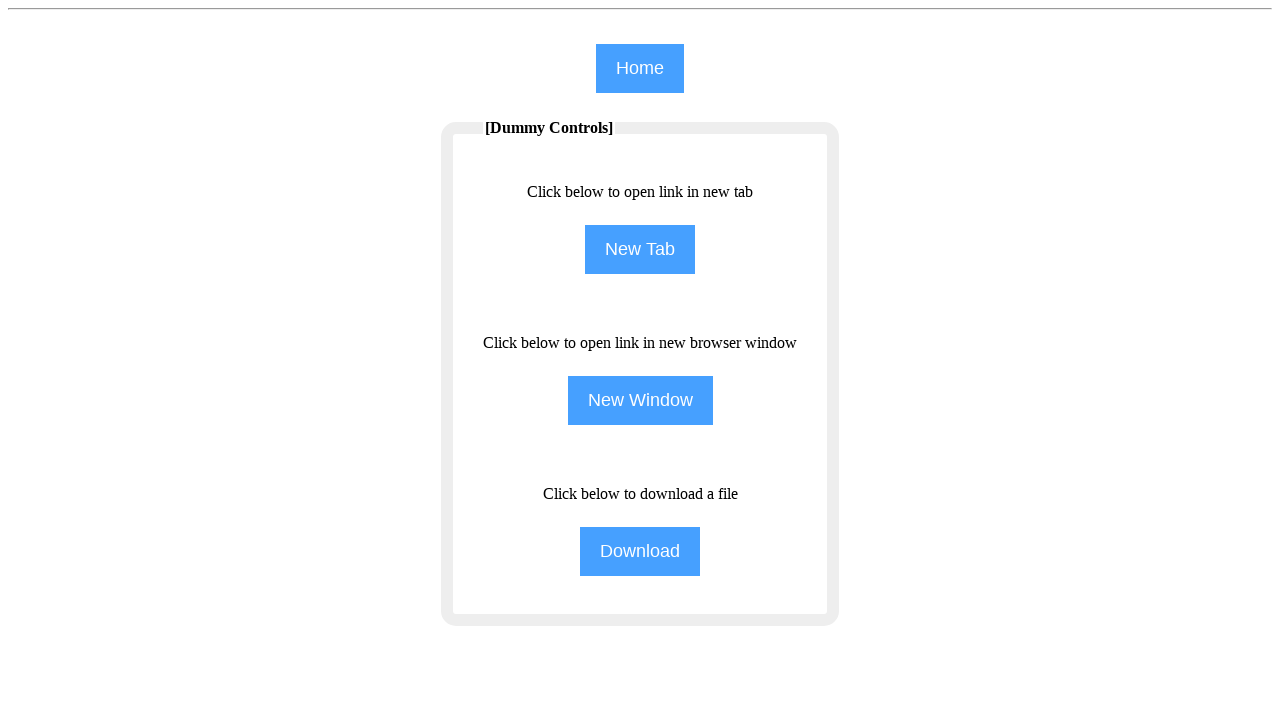

Clicked home button on main page at (640, 68) on input[name='home']
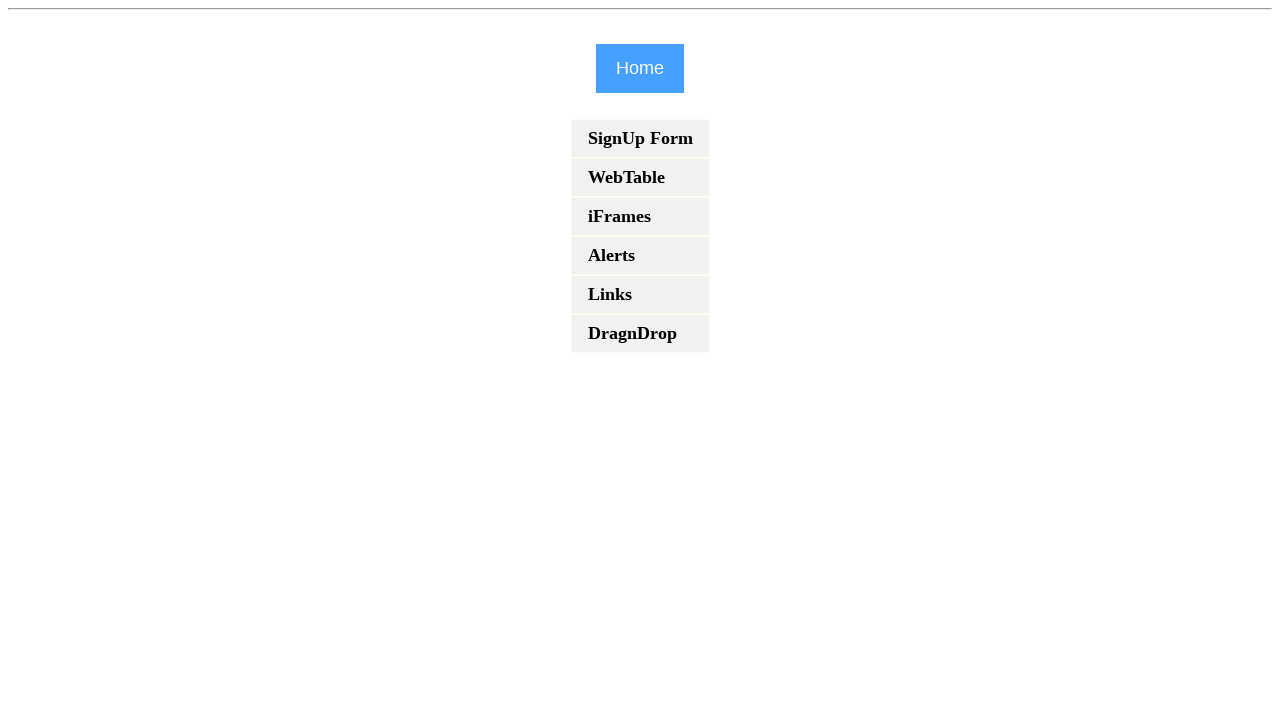

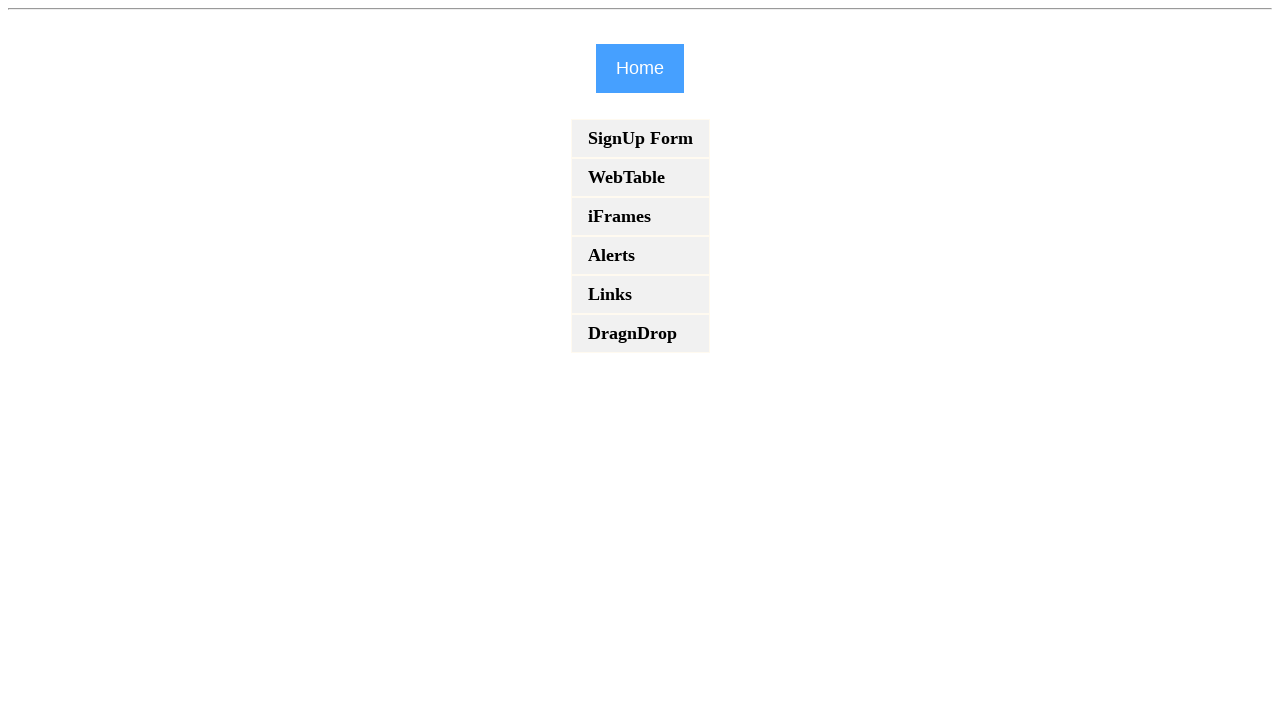